Tests that an unsaved change to an employee's name doesn't persist when switching between employees

Starting URL: https://devmountain-qa.github.io/employee-manager/1.2_Version/index.html

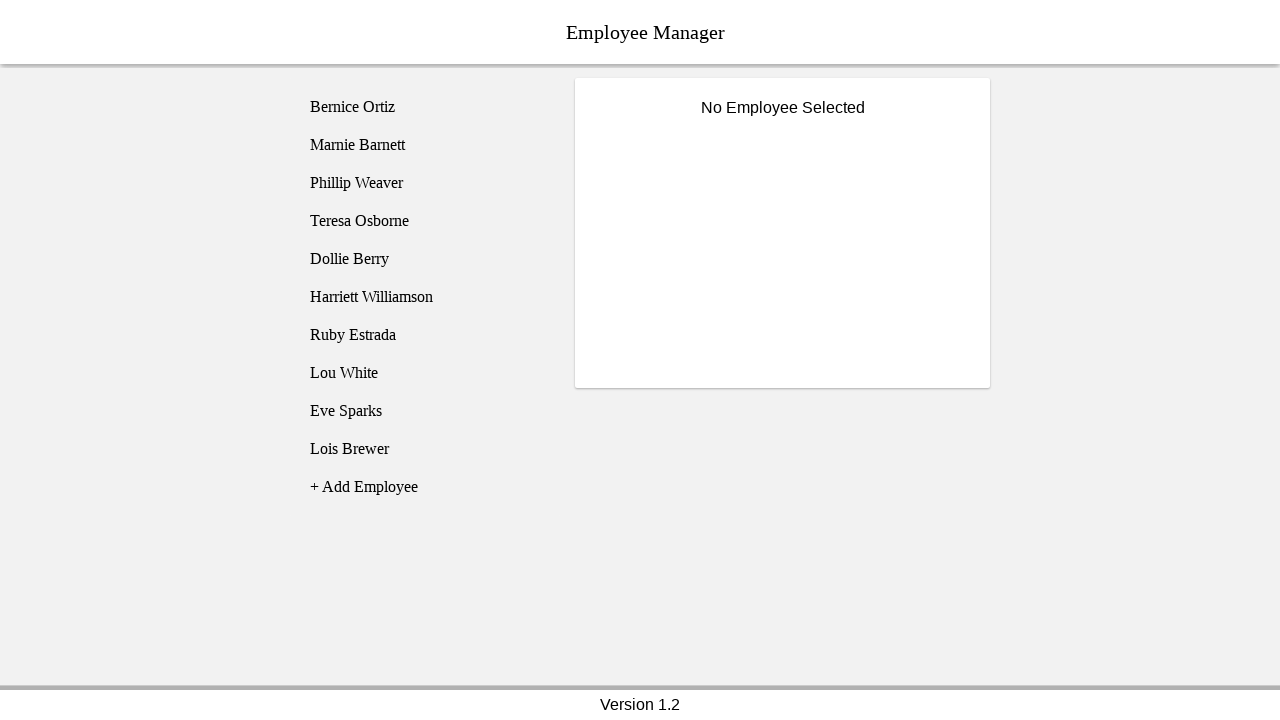

Clicked on Bernice Ortiz employee at (425, 107) on [name='employee1']
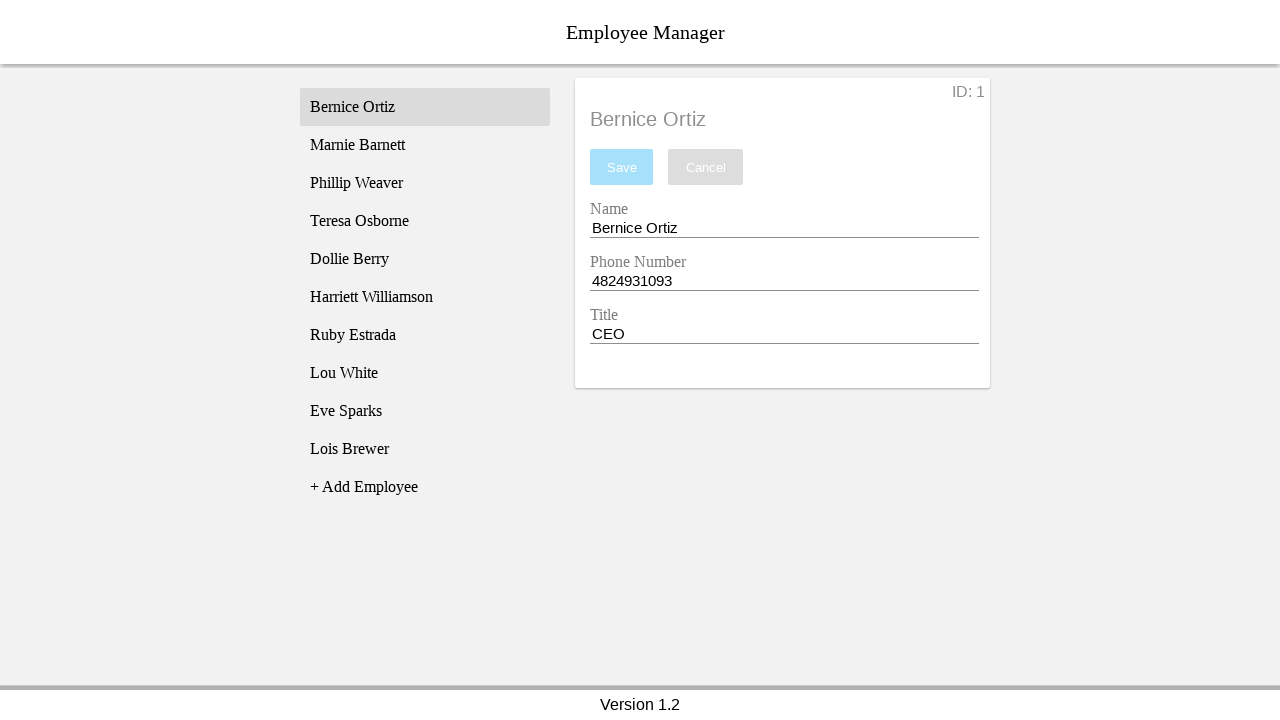

Name input field became visible
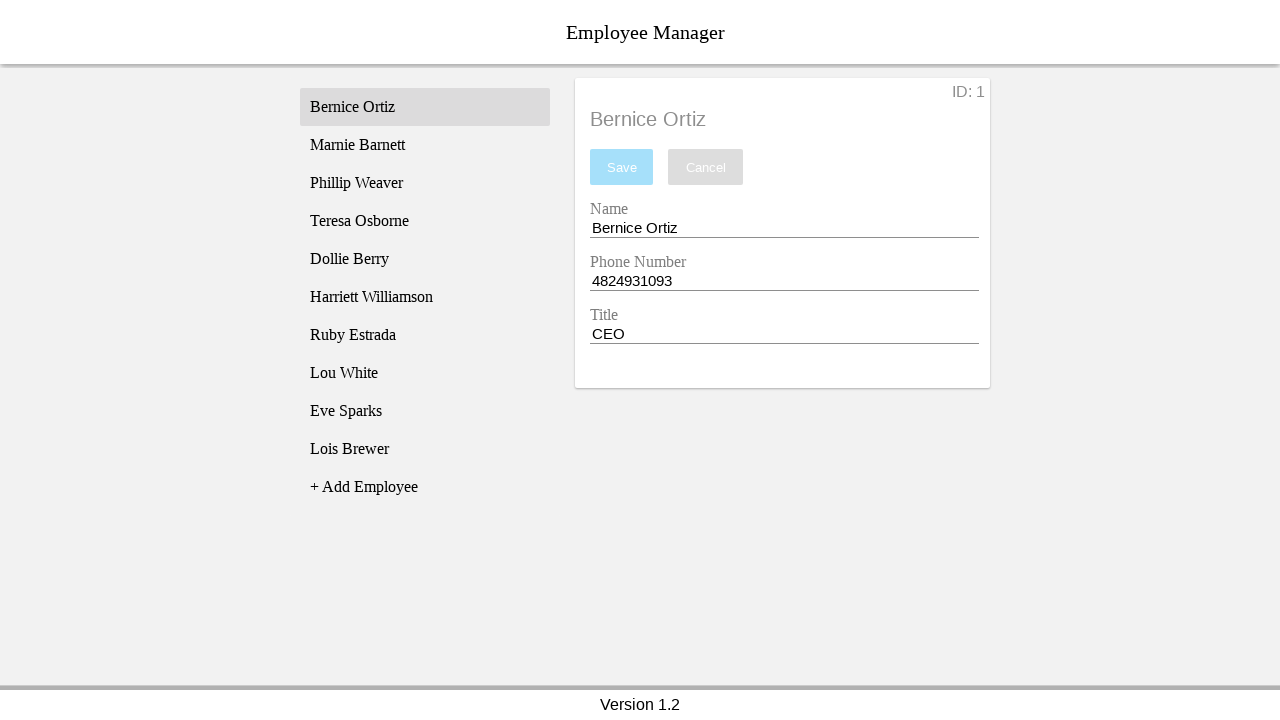

Filled name field with 'Test Name' (unsaved change) on [name='nameEntry']
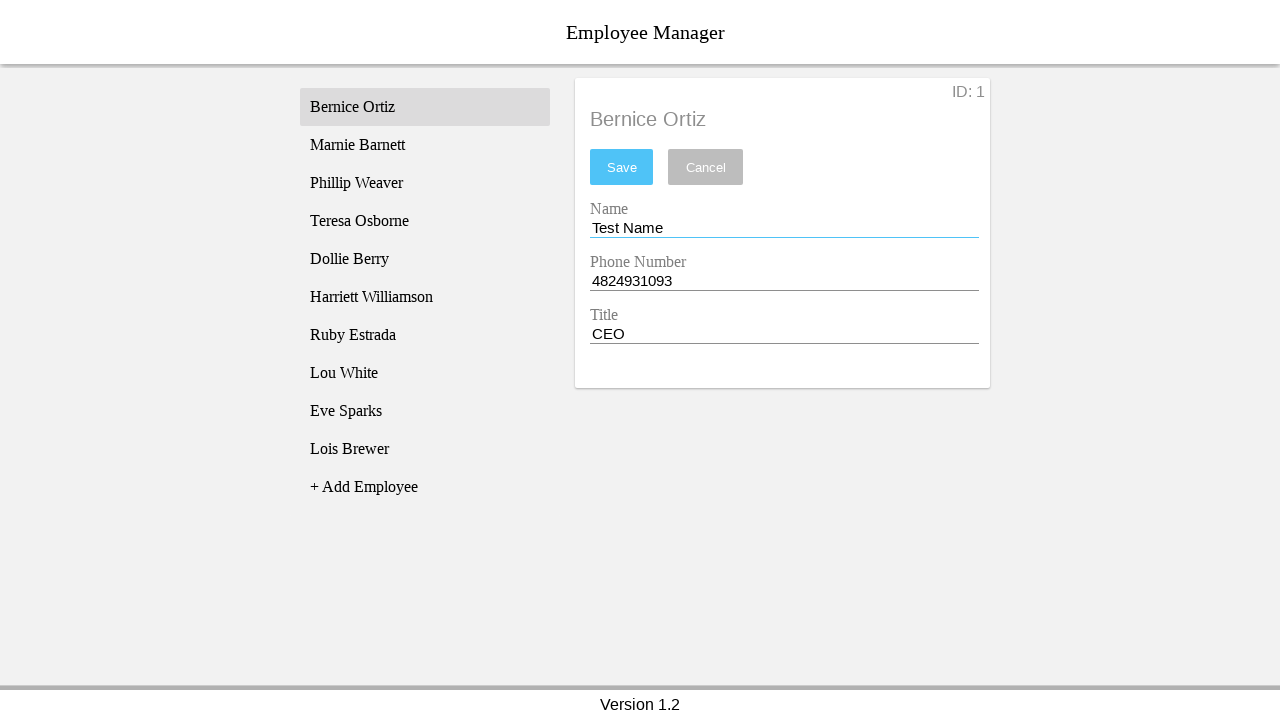

Clicked on Phillip Weaver employee at (425, 183) on [name='employee3']
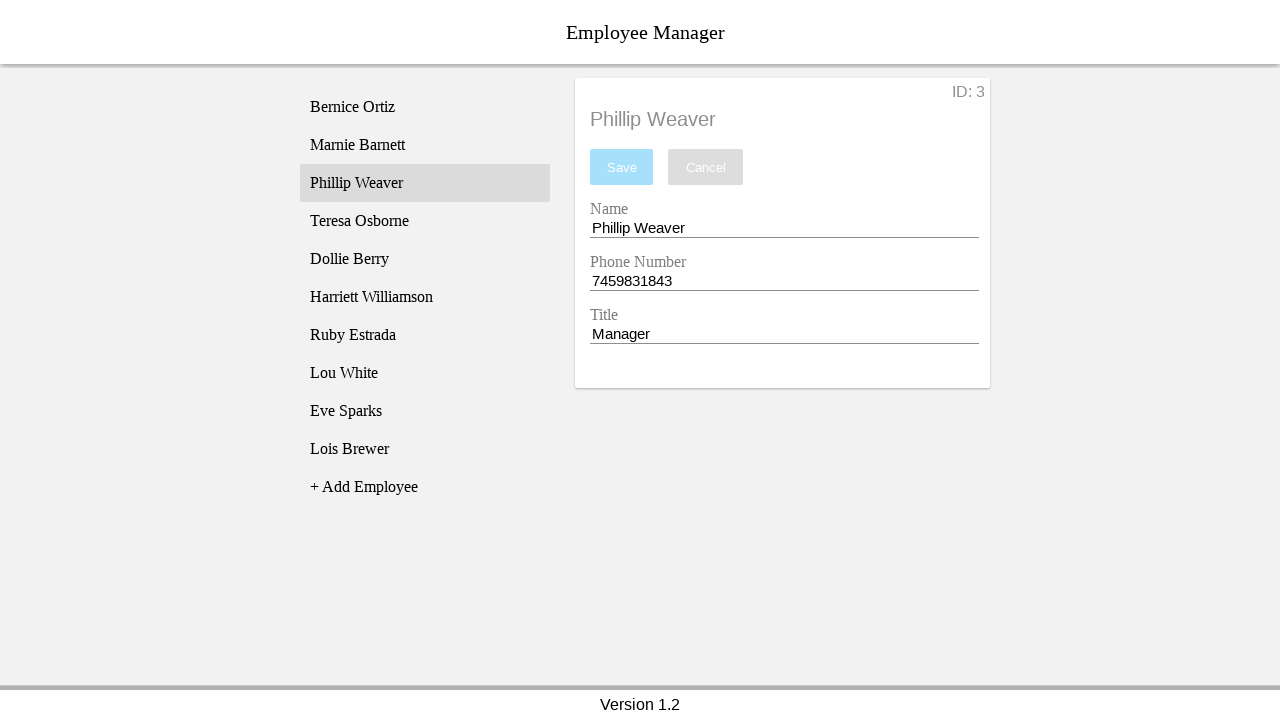

Phillip Weaver's name displayed in employee title
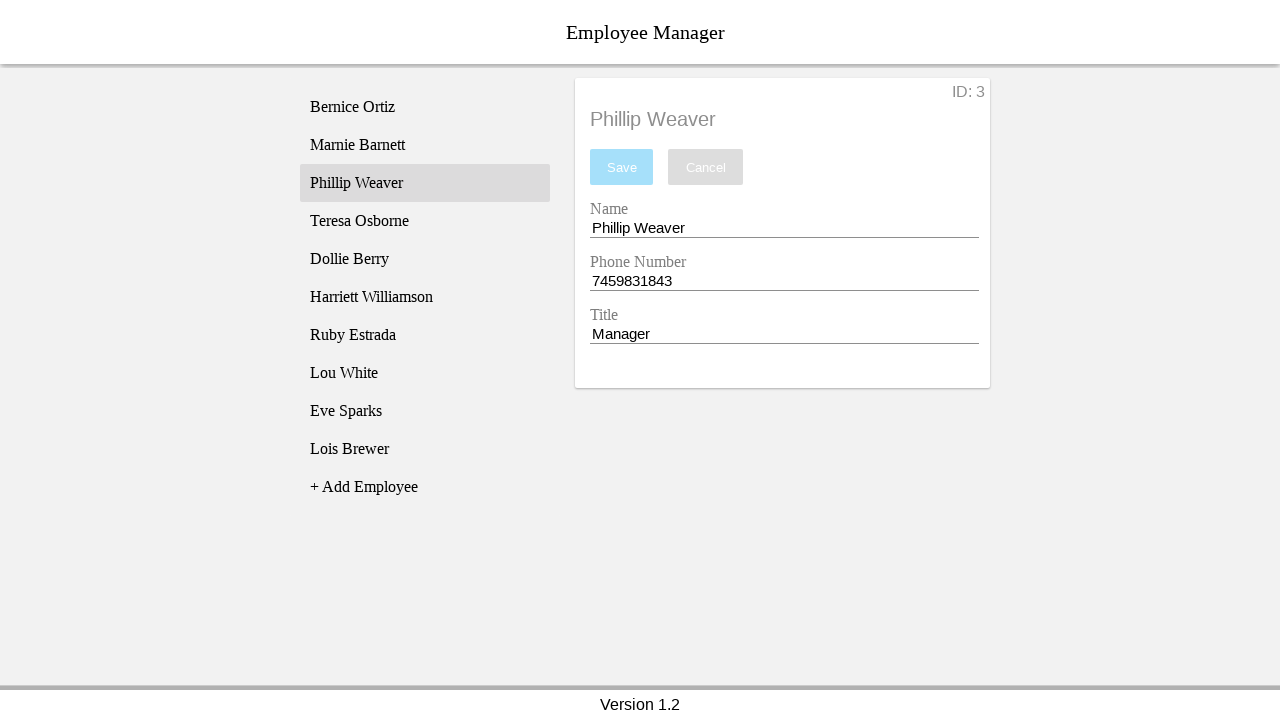

Clicked back on Bernice Ortiz employee at (425, 107) on [name='employee1']
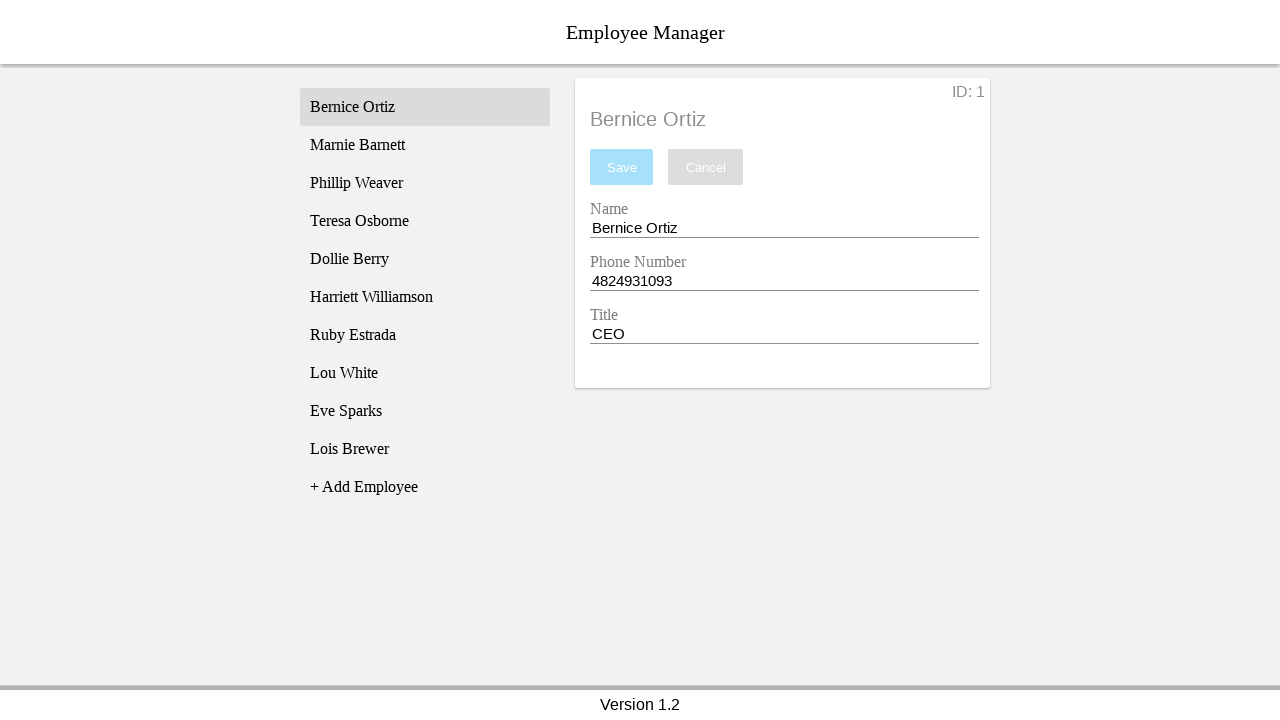

Bernice Ortiz's name displayed in employee title
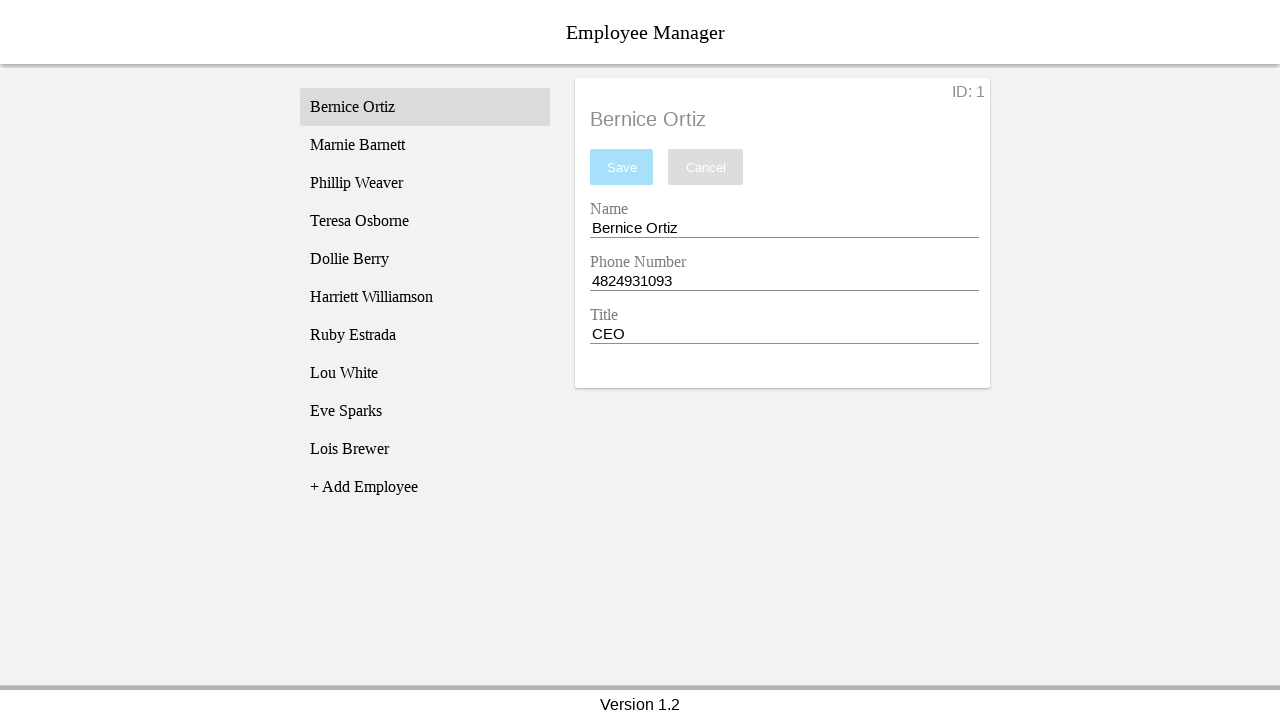

Verified that name field reverted to 'Bernice Ortiz' — unsaved change did not persist
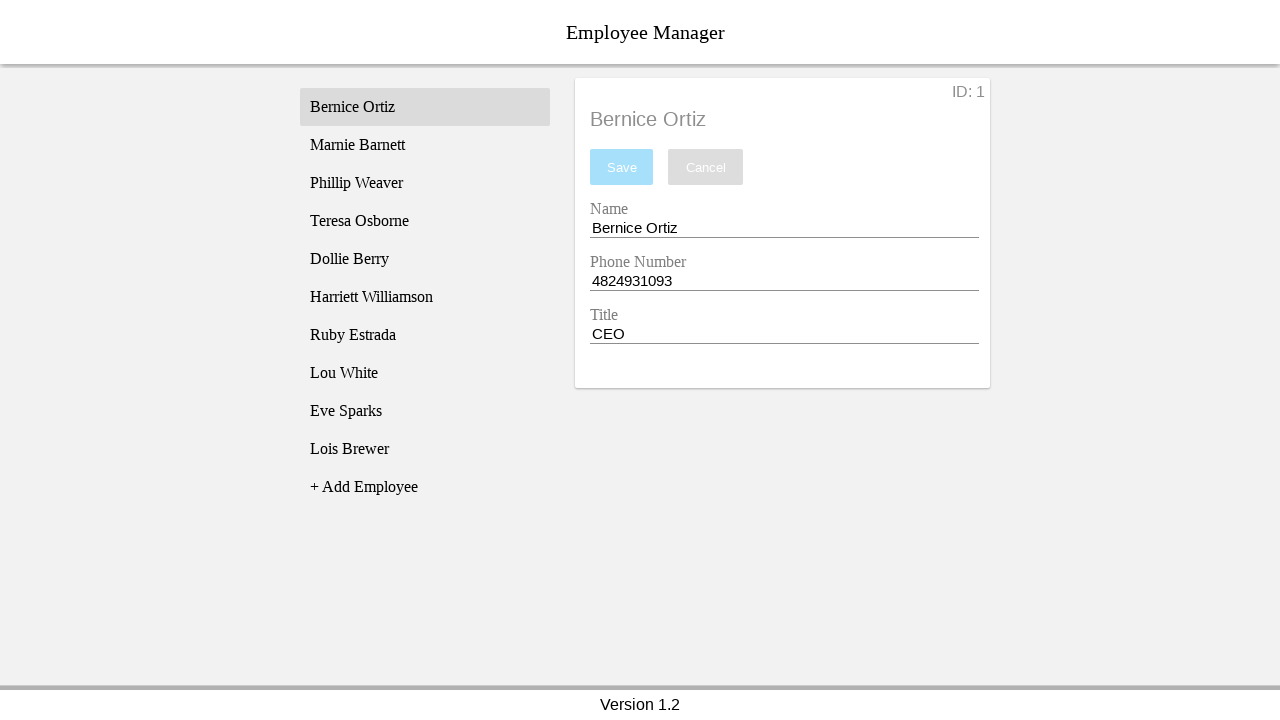

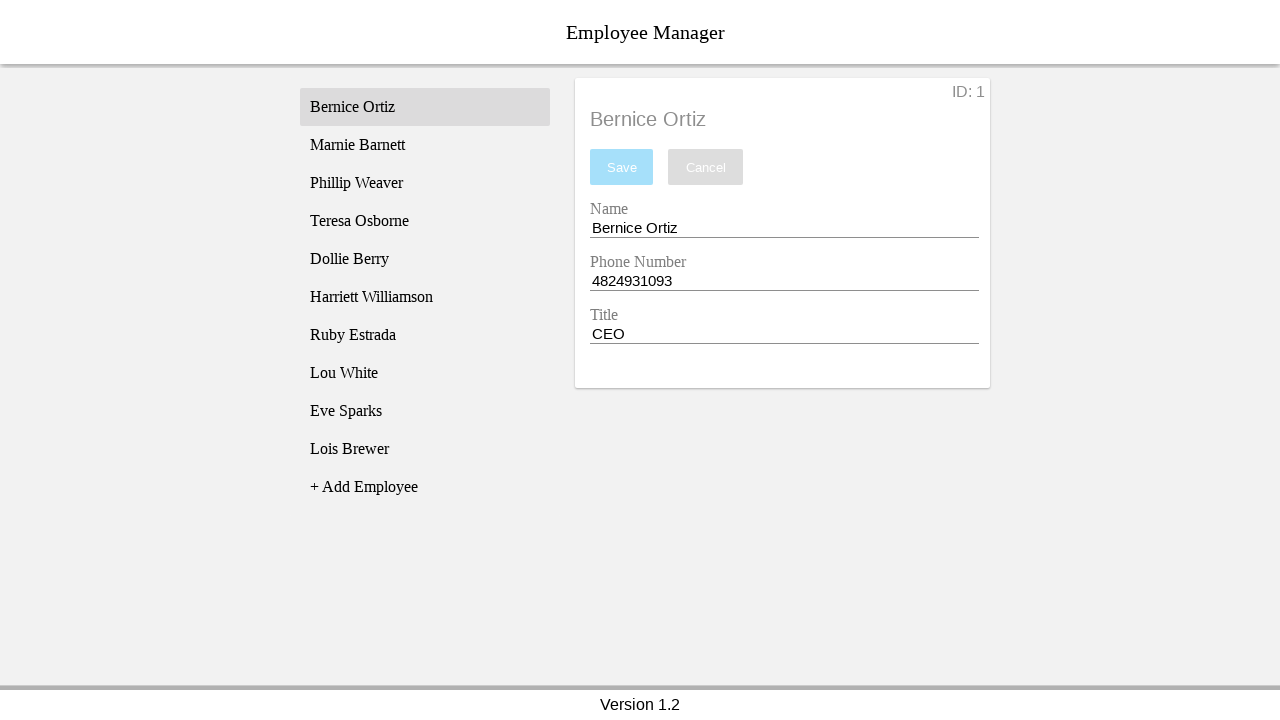